Navigates to the How Calley Auto Dialer Works page and waits for the page to load

Starting URL: https://www.getcalley.com/how-calley-auto-dialer-app-works/

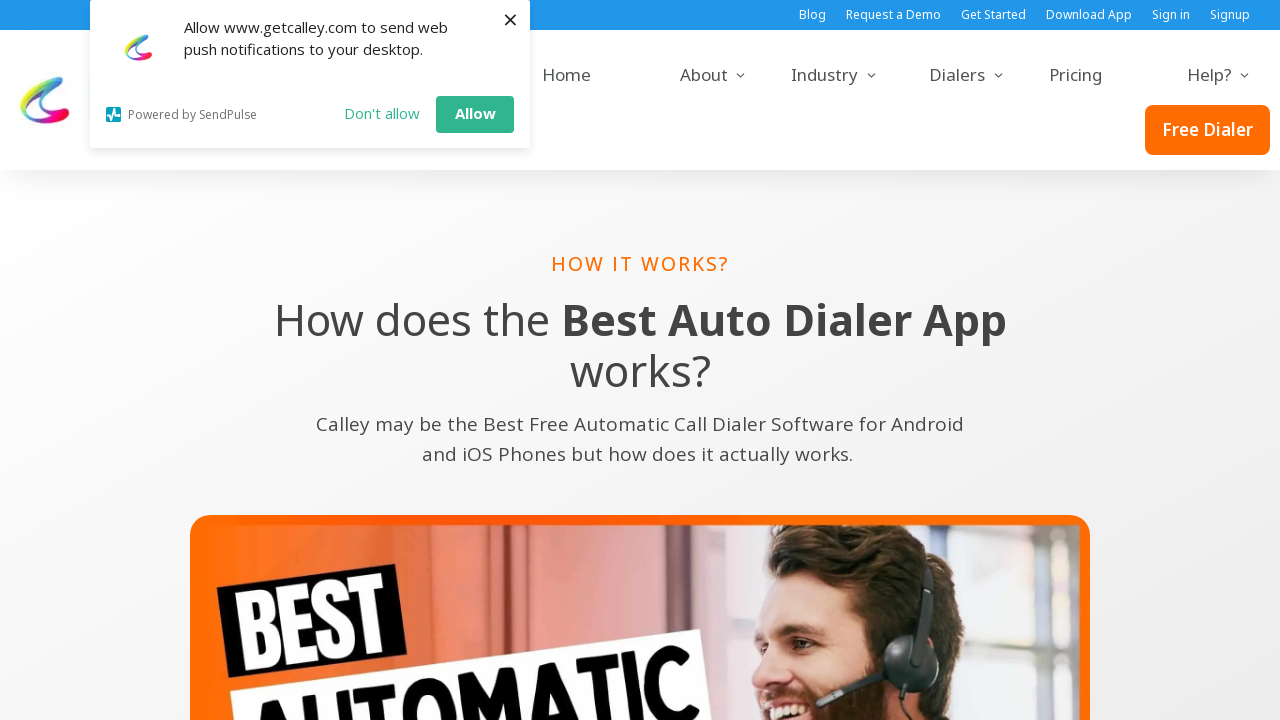

Navigated to How Calley Auto Dialer Works page
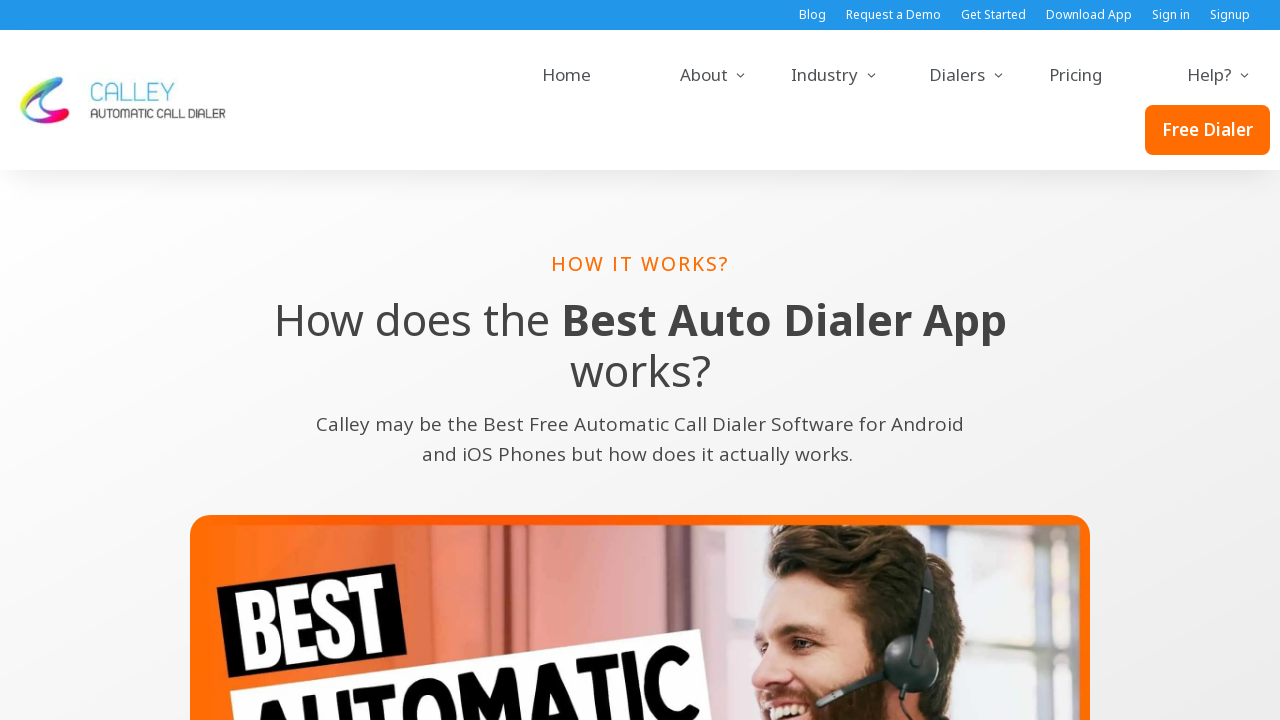

Page fully loaded with networkidle state
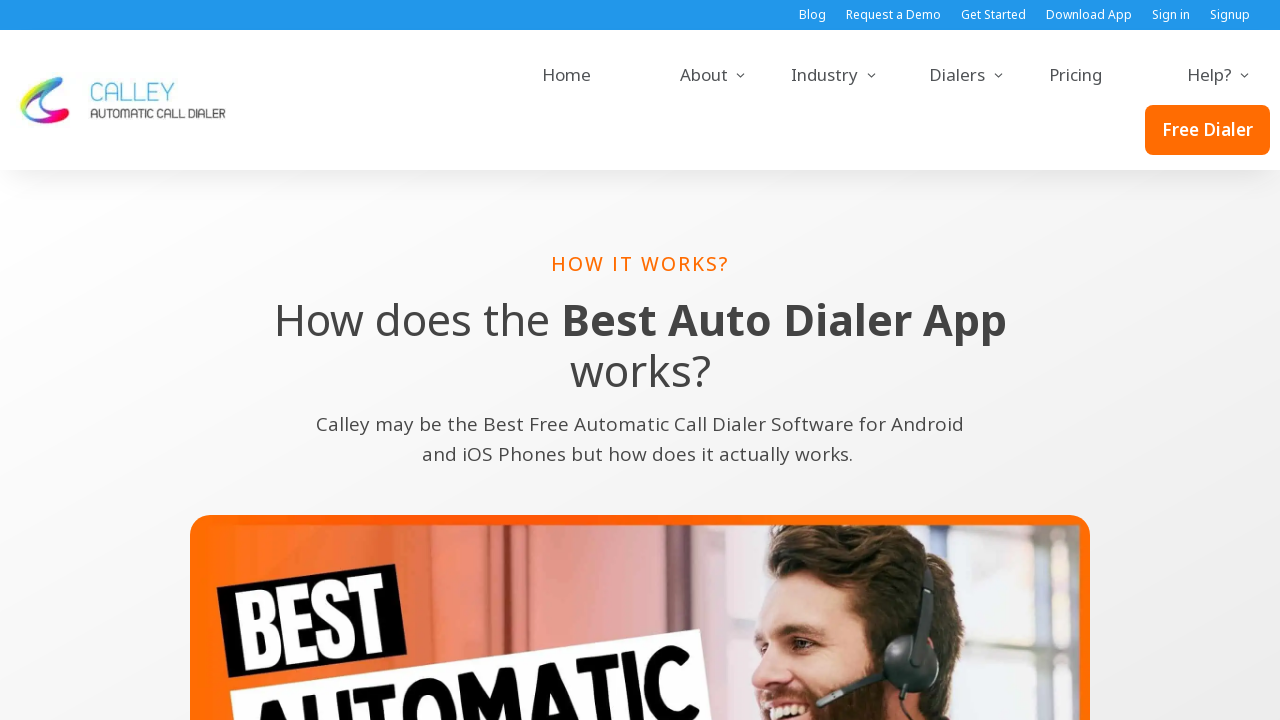

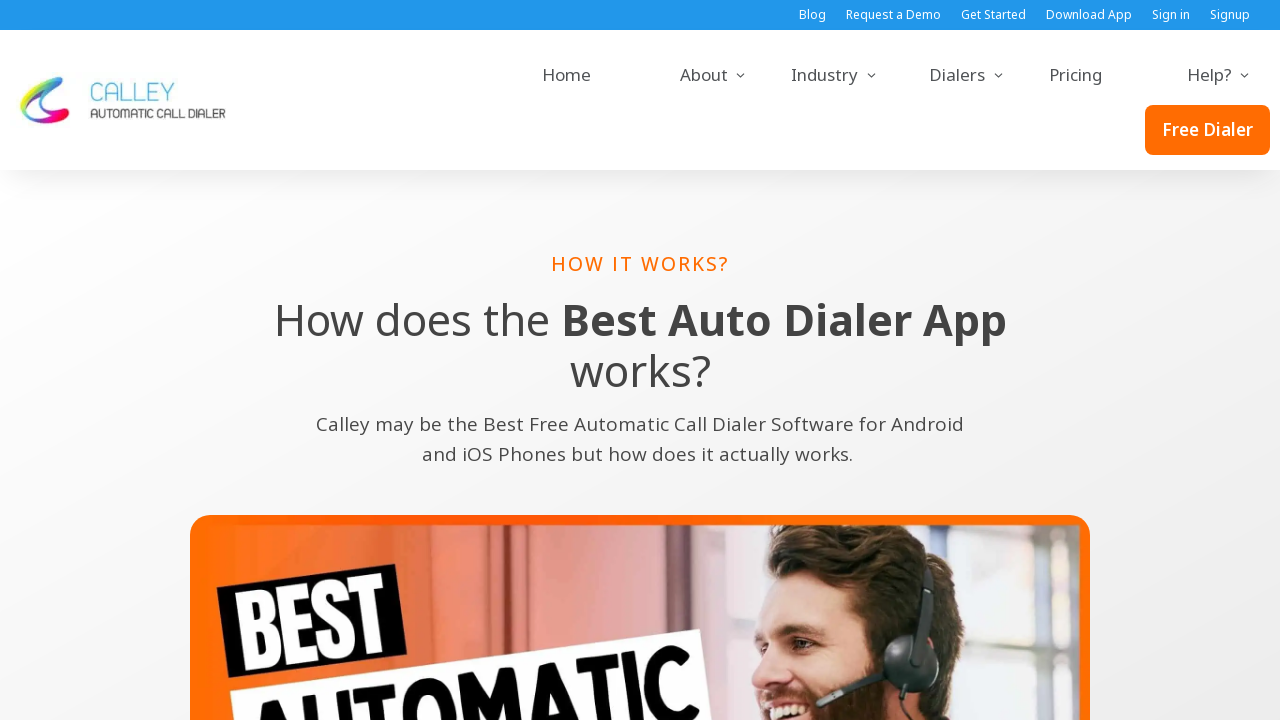